Tests page reload behavior by attempting to interact with an element after refreshing the page, demonstrating a stale element reference scenario

Starting URL: https://www.letskodeit.com/practice

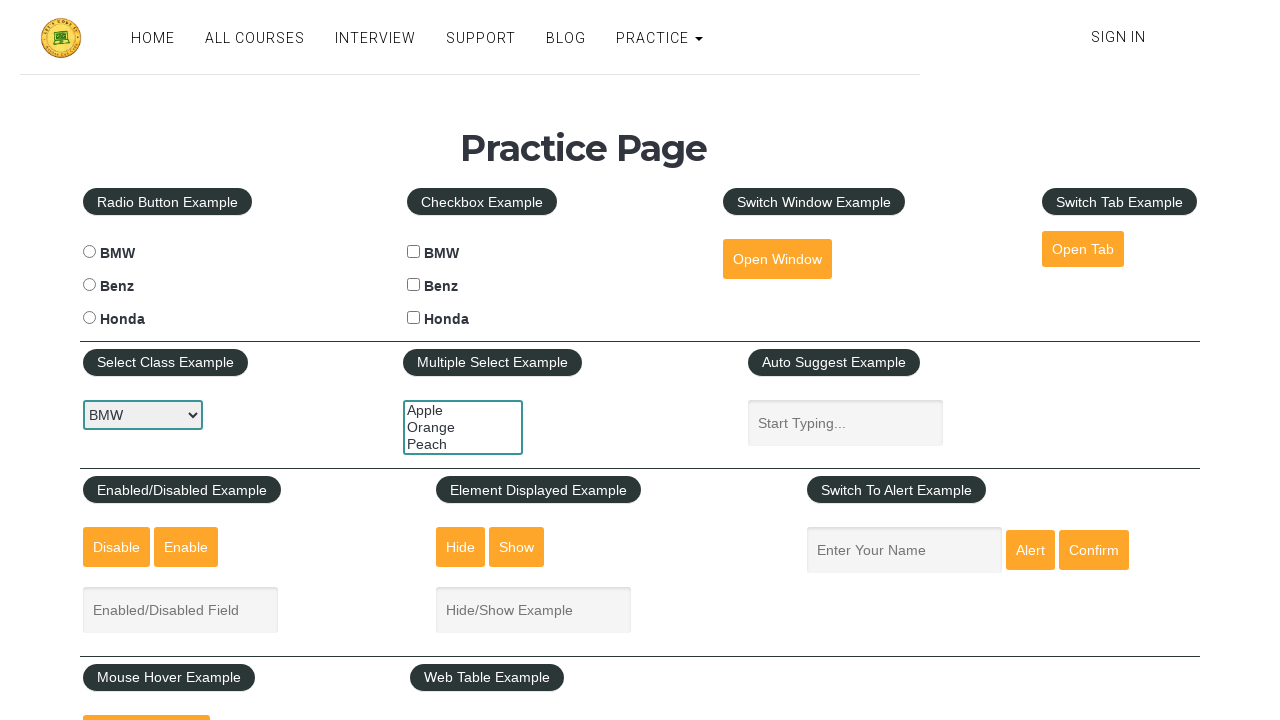

Located BMW checkbox element
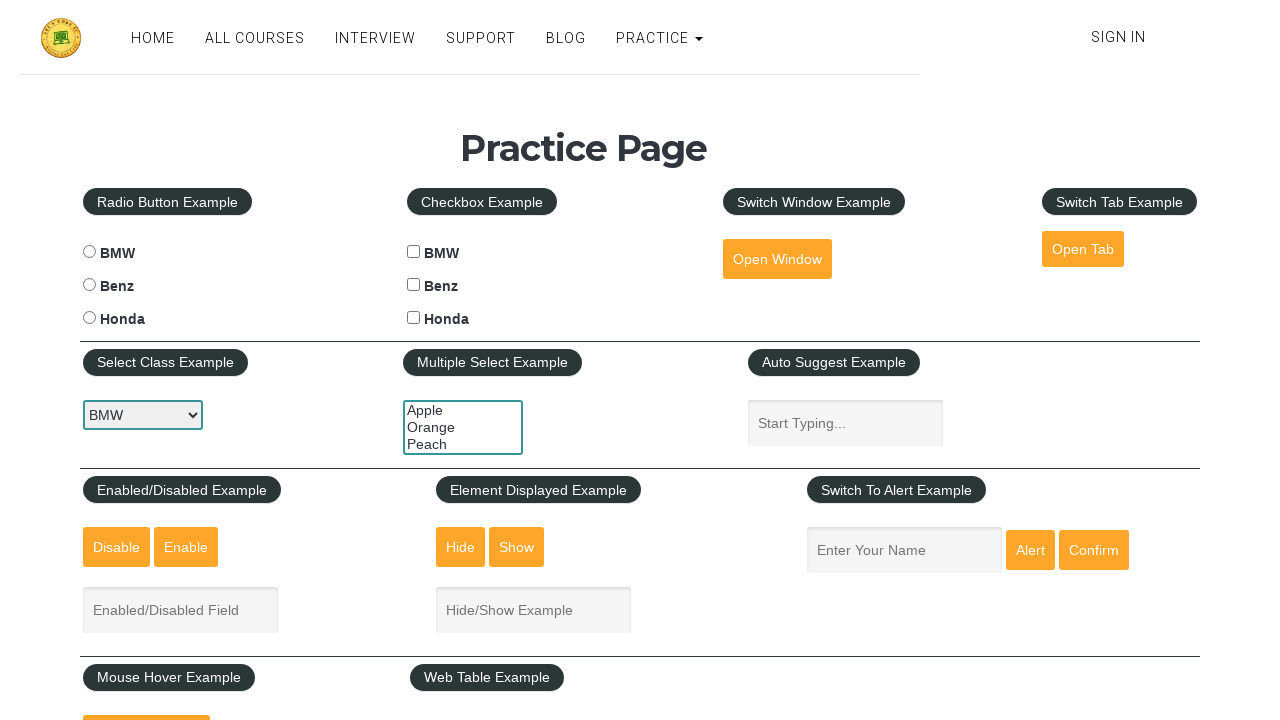

Reloaded the page
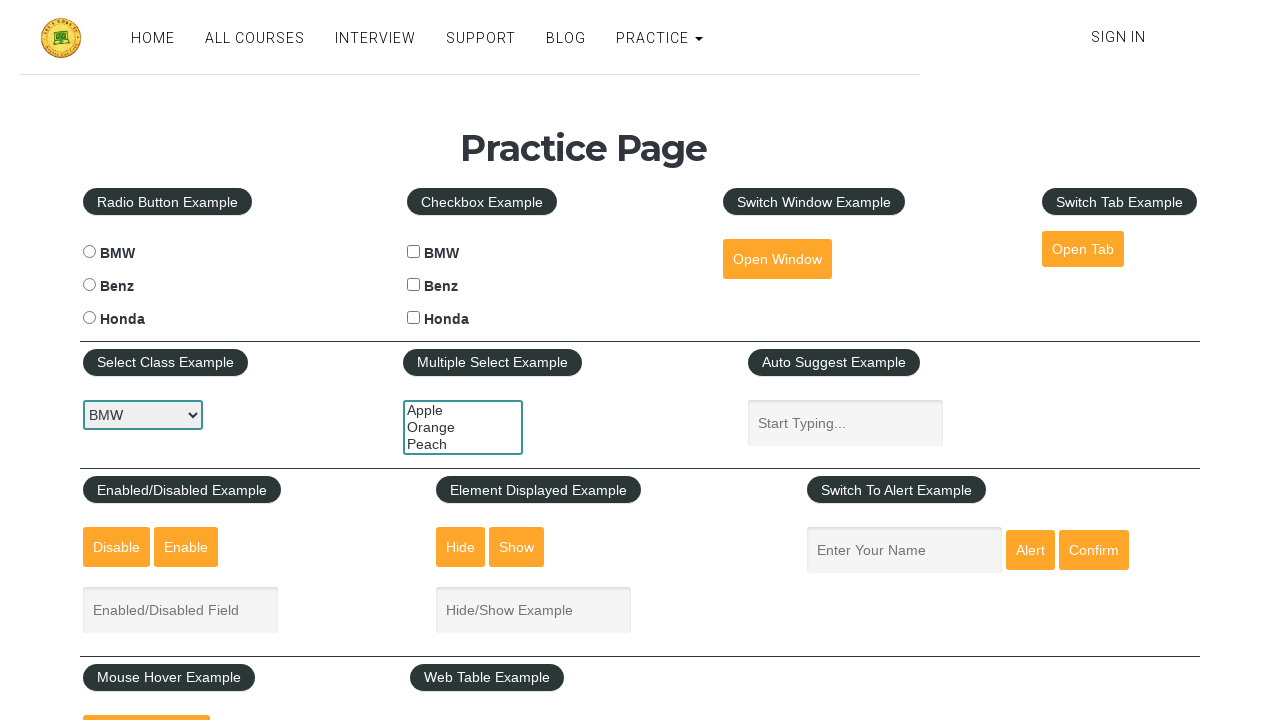

Clicked BMW checkbox after page reload at (414, 252) on #bmwcheck
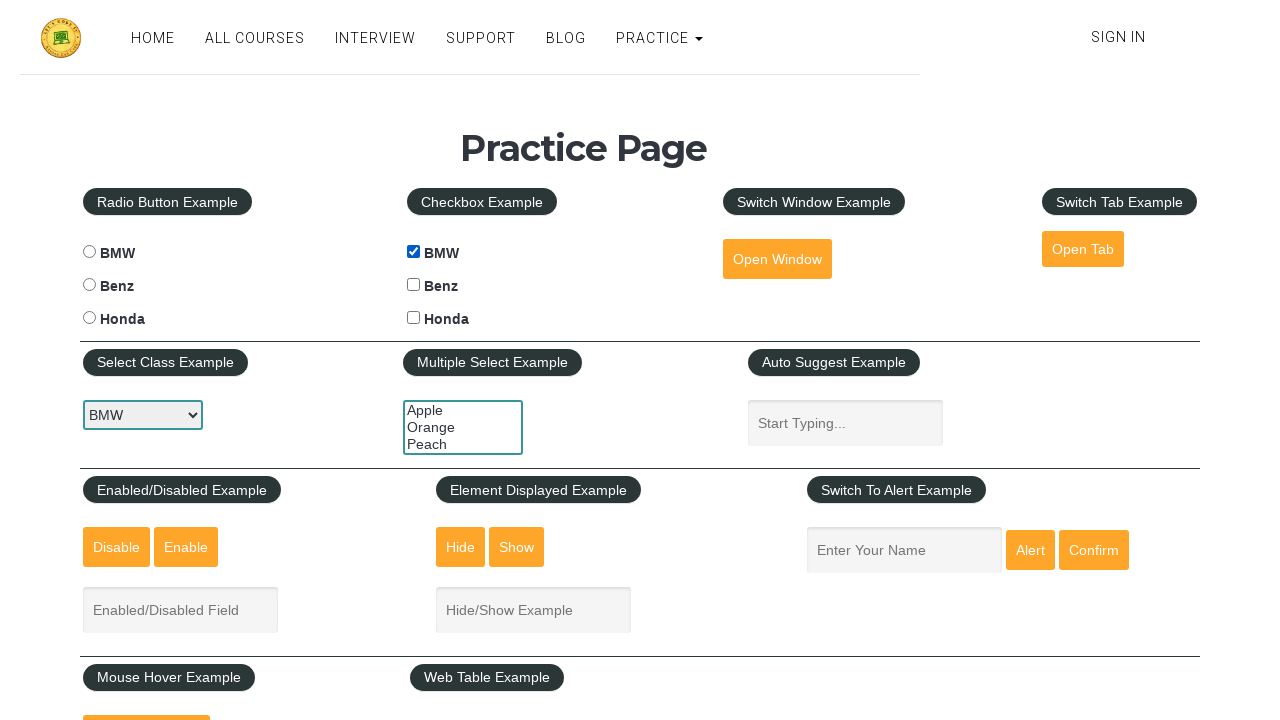

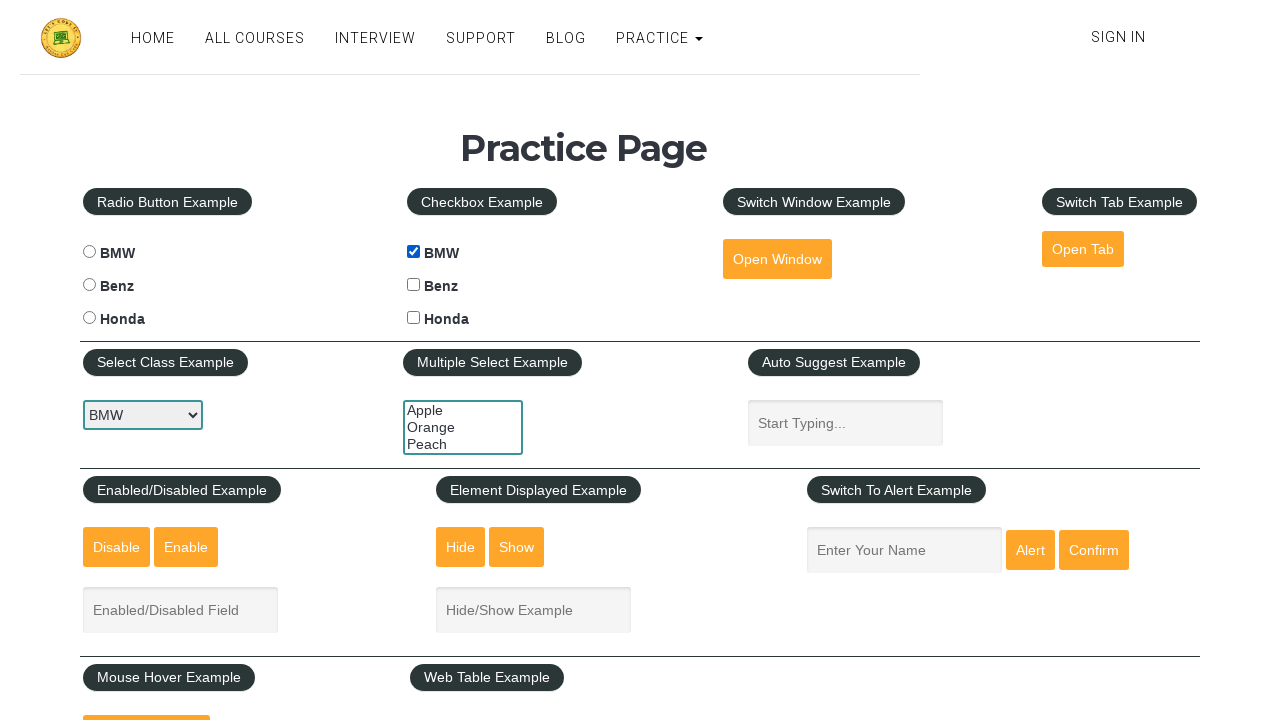